Tests that submitting an empty registration form displays error messages for all required fields

Starting URL: https://alada.vn/tai-khoan/dang-ky.html

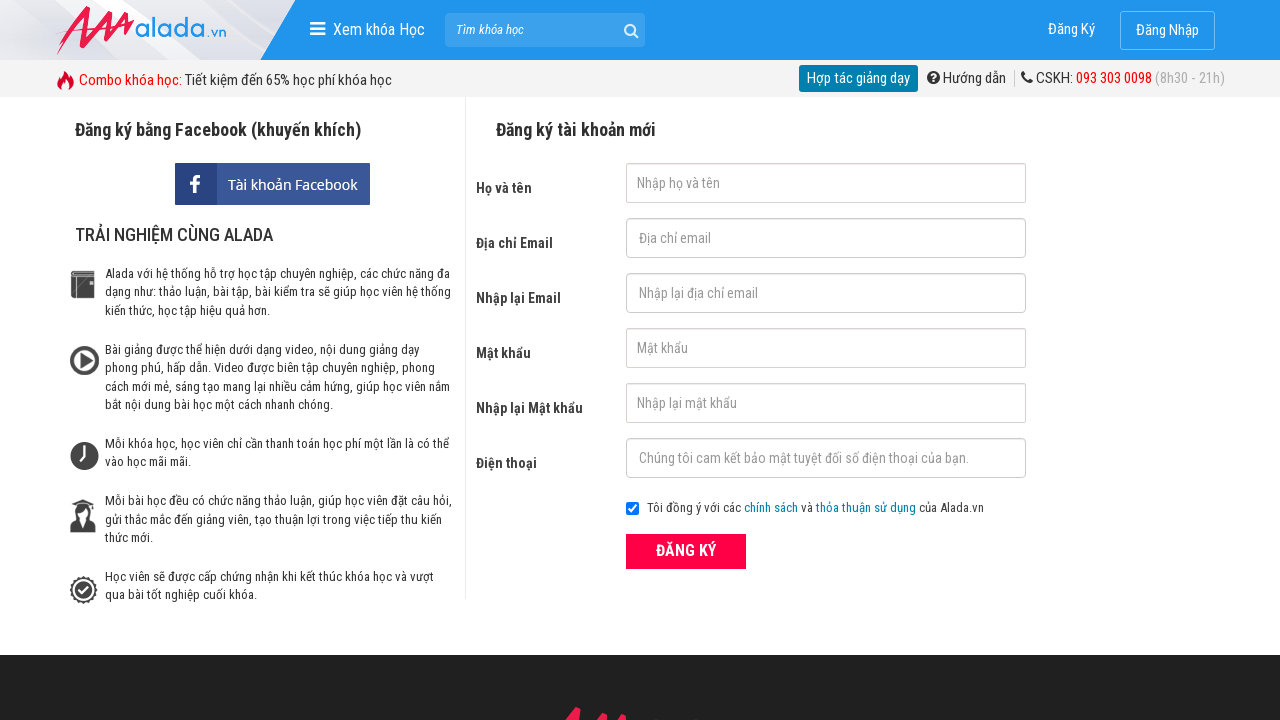

Clicked submit button without filling any required fields at (686, 551) on button[type='submit']
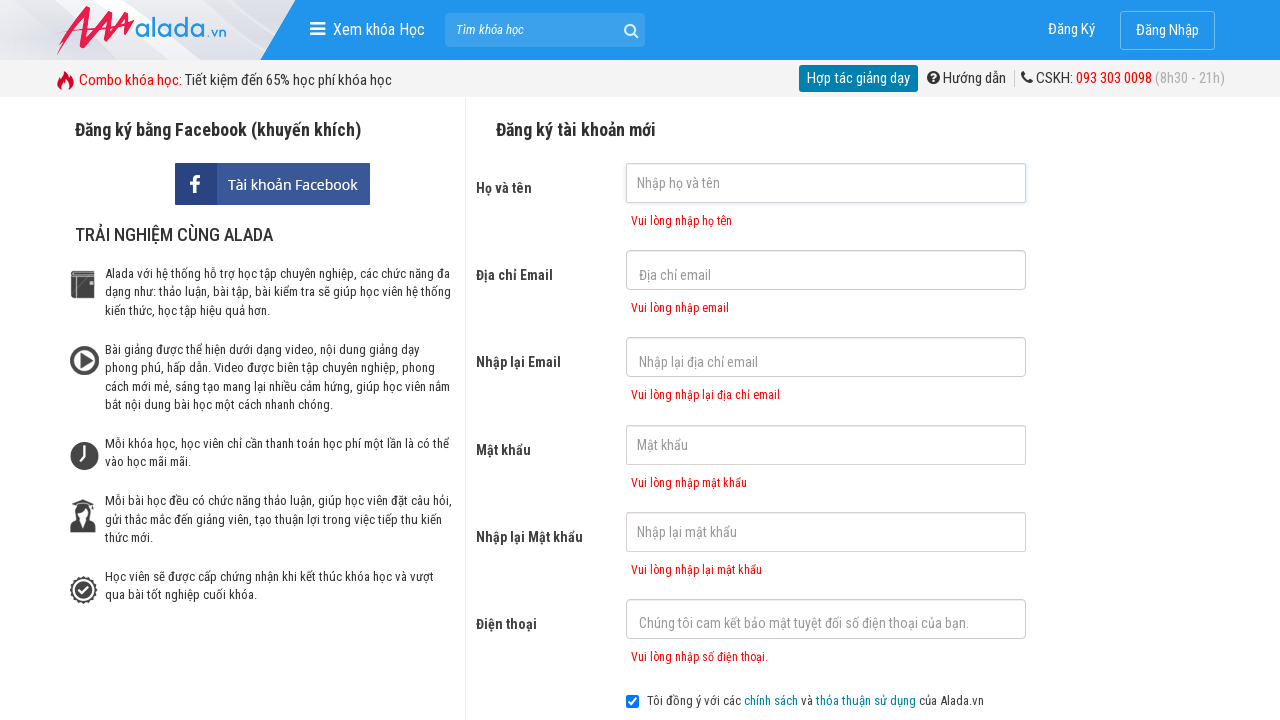

Error message for first name field appeared
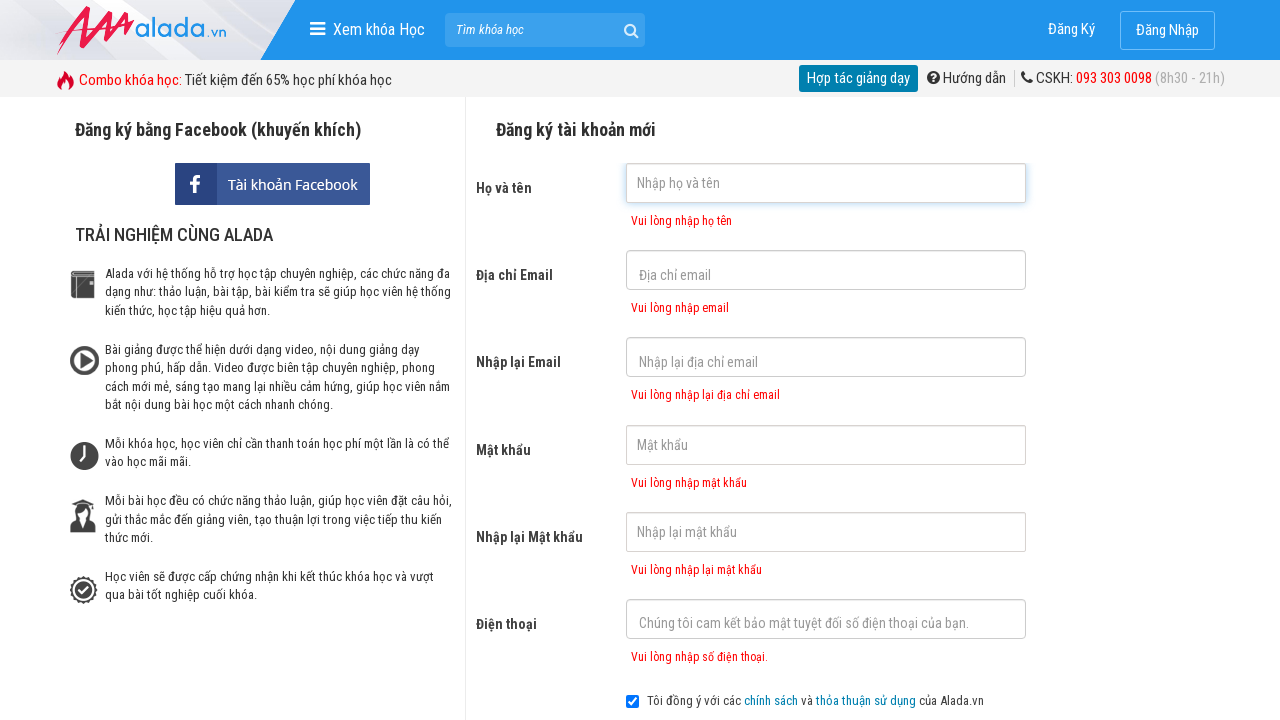

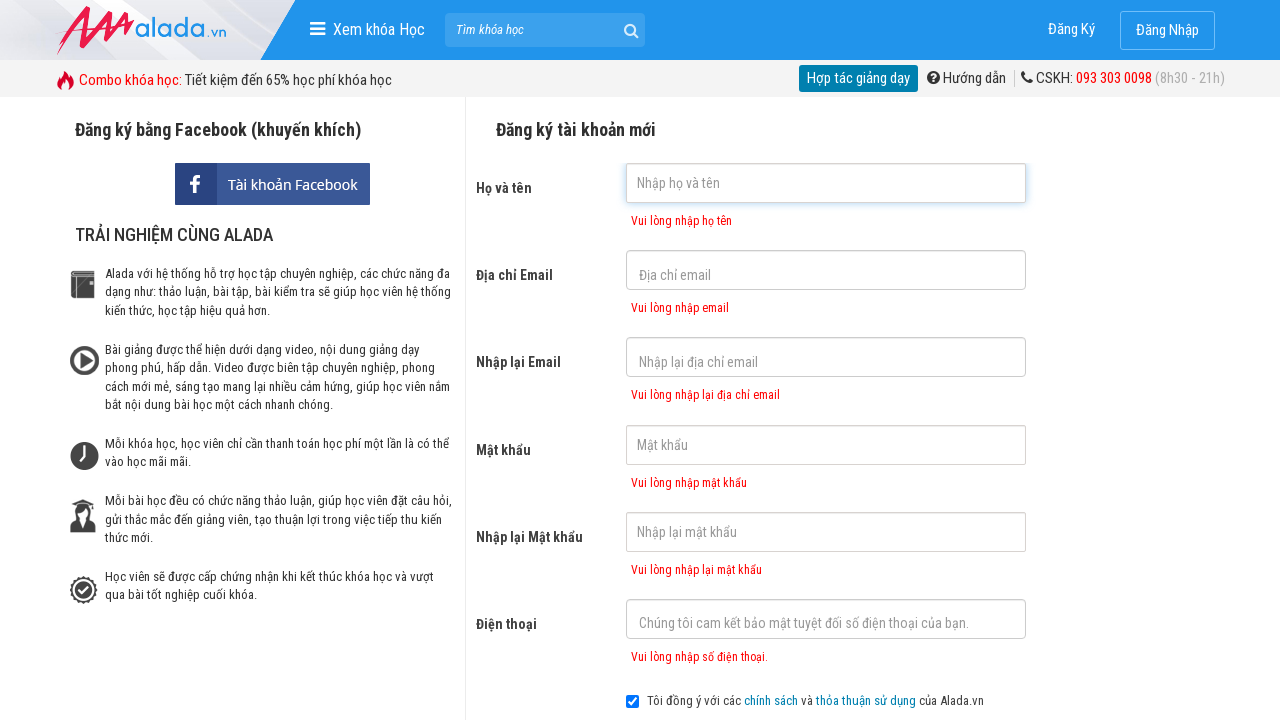